Tests Google Rich Results validation for Time.com Collection Item by entering the URL and submitting for validation, with retry logic for transient errors.

Starting URL: https://search.google.com/test/rich-results

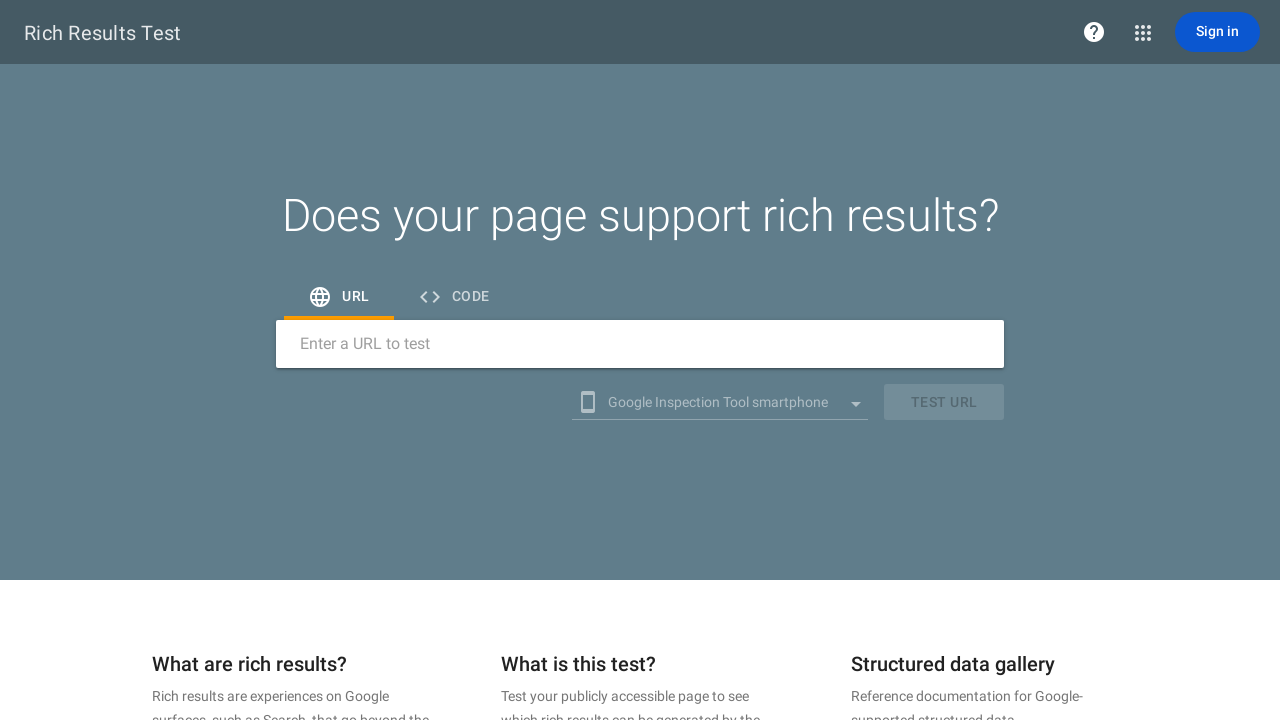

Located URL input field
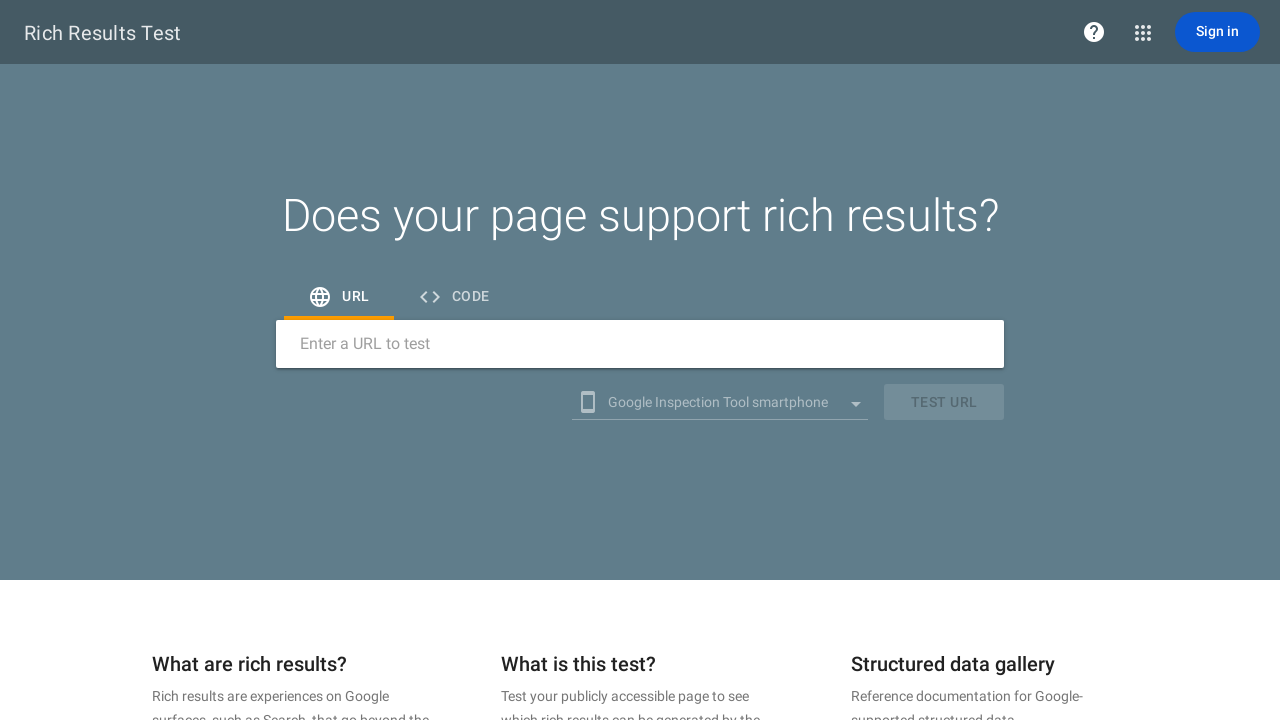

Located test URL button
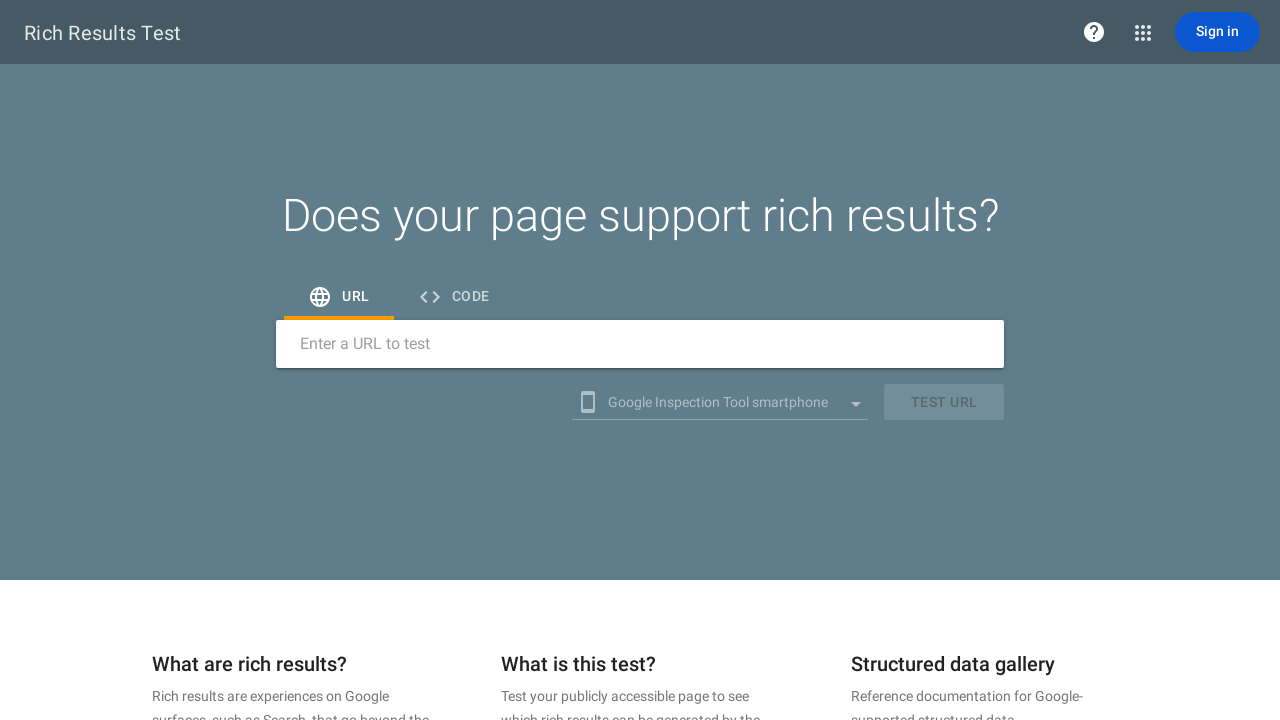

Cleared URL input field (attempt 1) on internal:label="Enter a URL to test"i
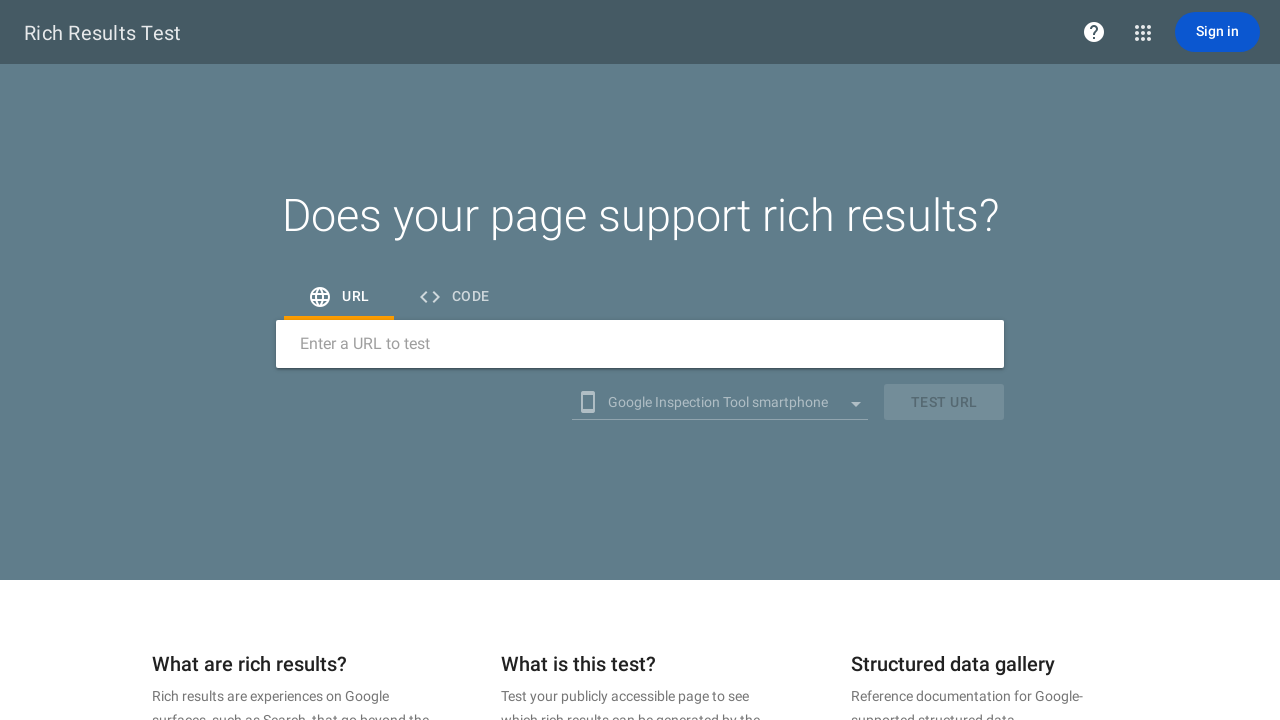

Filled URL input with 'https://time.com/collections/time100-creators-2025/7299142/kai-cenat/' (attempt 1) on internal:label="Enter a URL to test"i
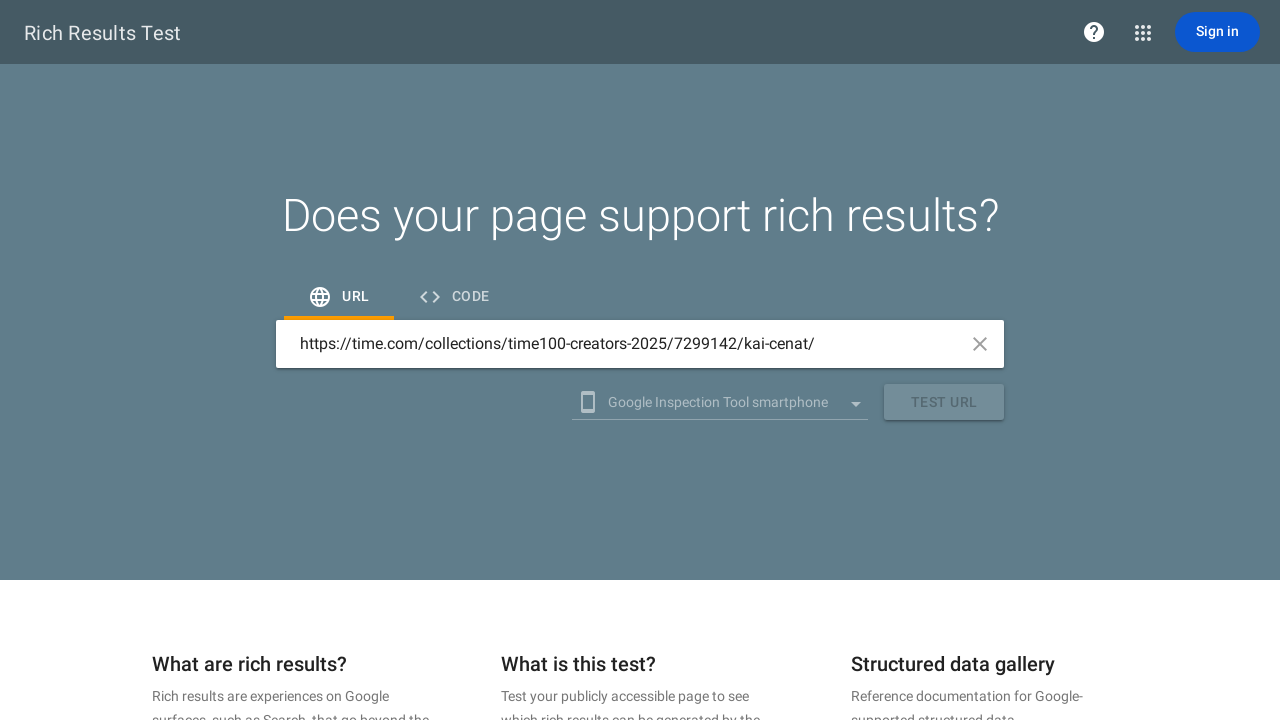

Pressed Escape key to close any autocomplete suggestions
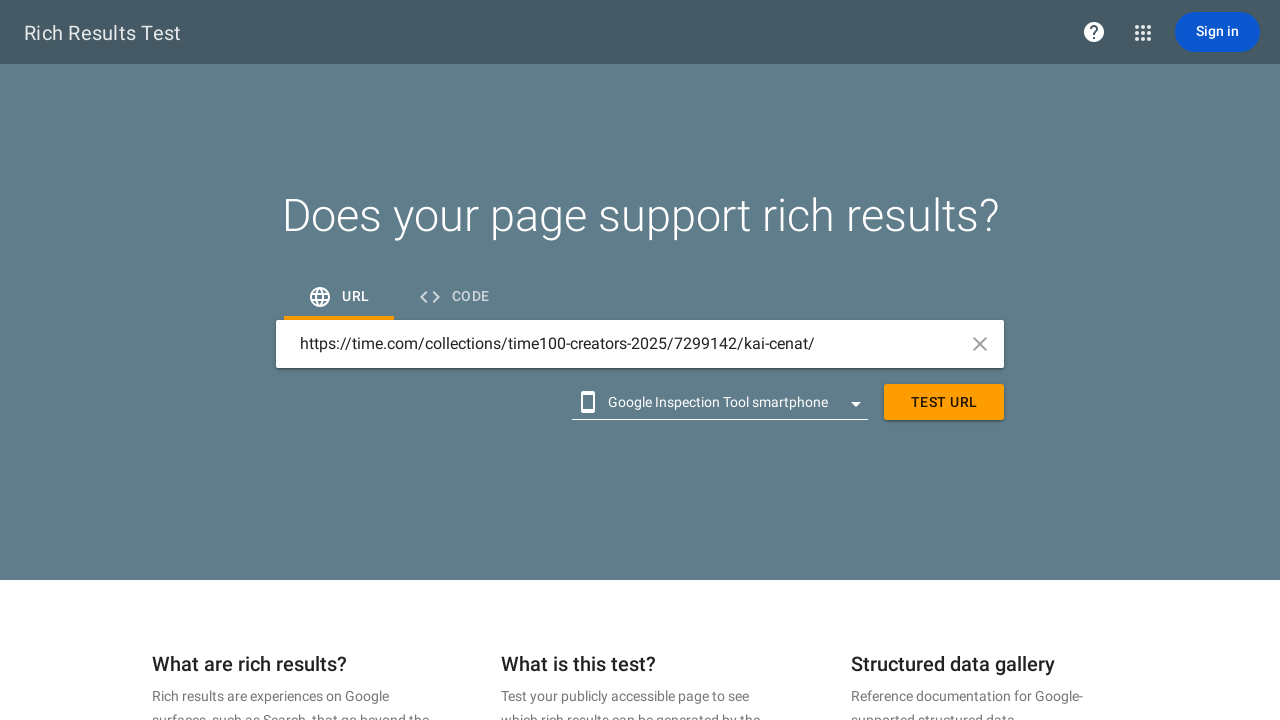

Waited 500ms before submitting
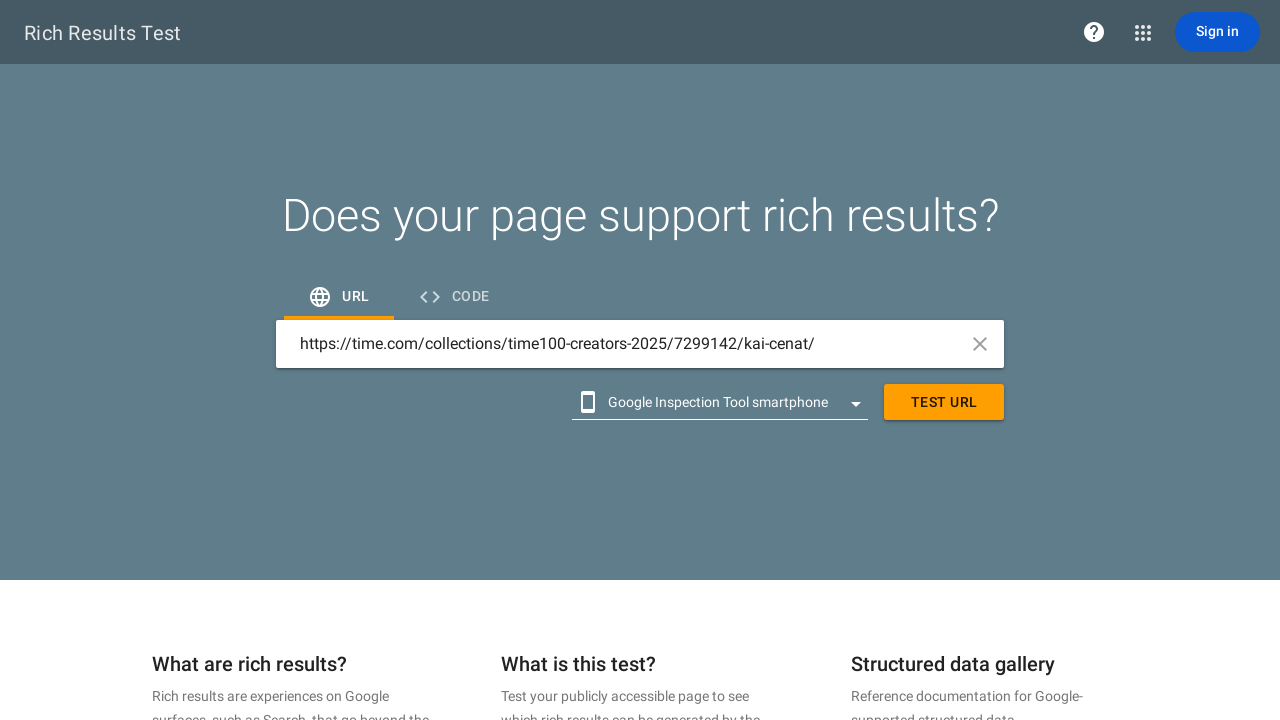

Clicked test URL button to submit validation (attempt 1) at (944, 402) on internal:role=button[name="test url"i]
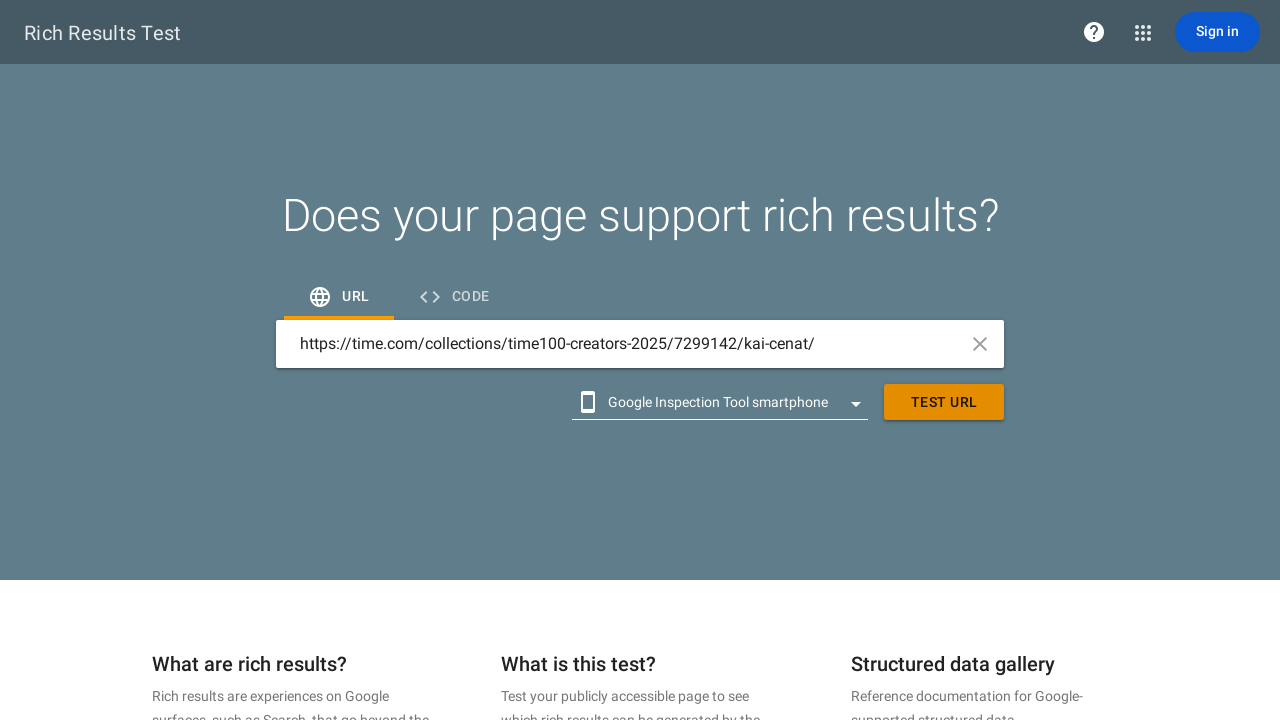

No error popup detected - validation submitted successfully
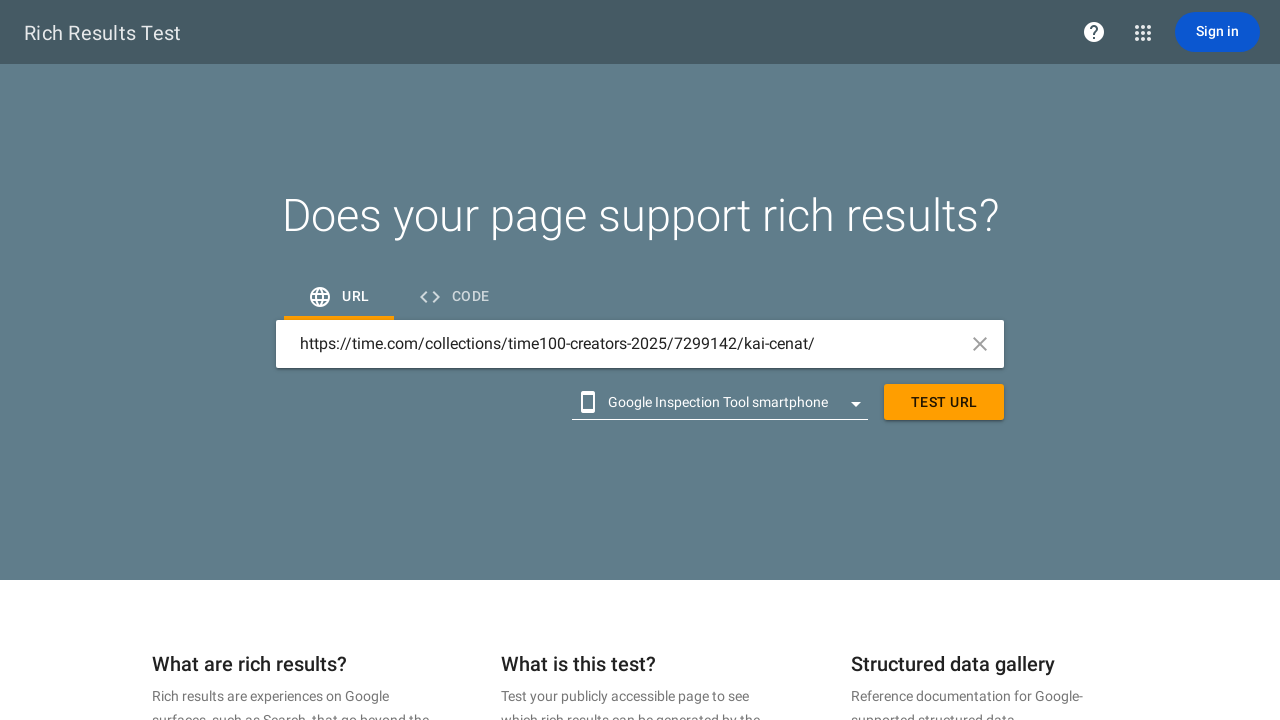

Timeout waiting for validation results
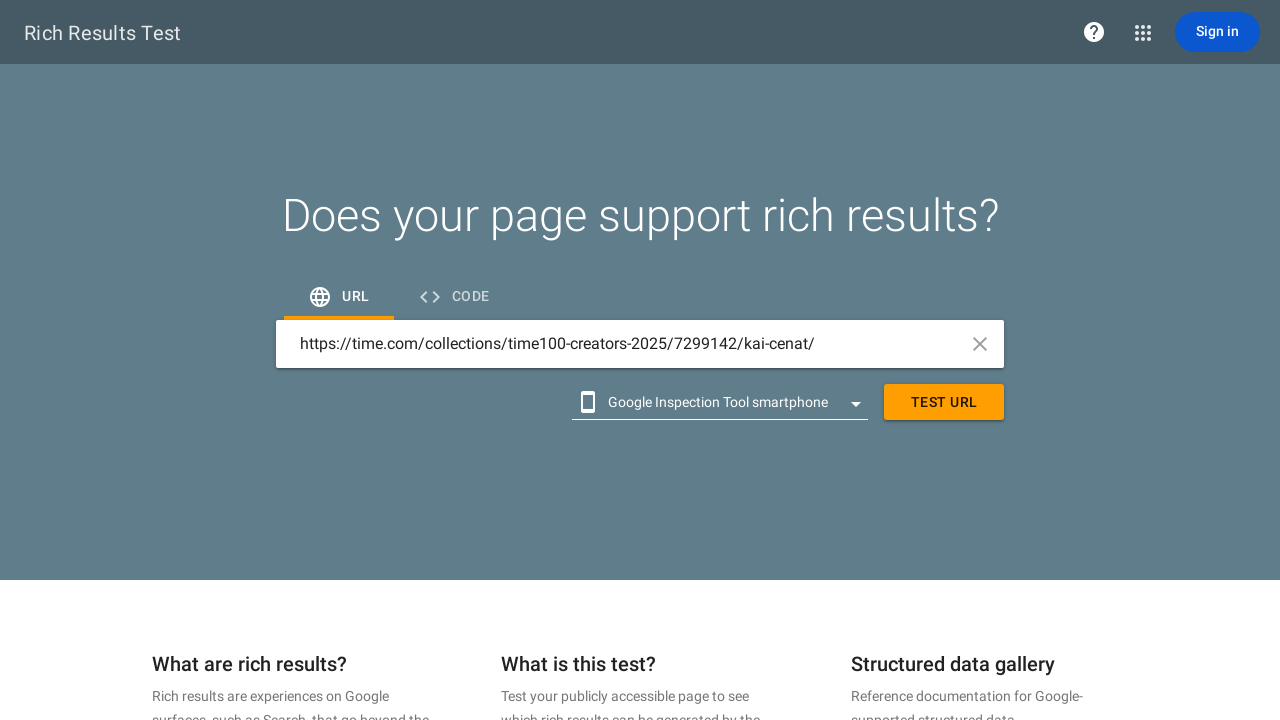

✅ [Collection item] Rich Results test completed after 1 attempt(s).
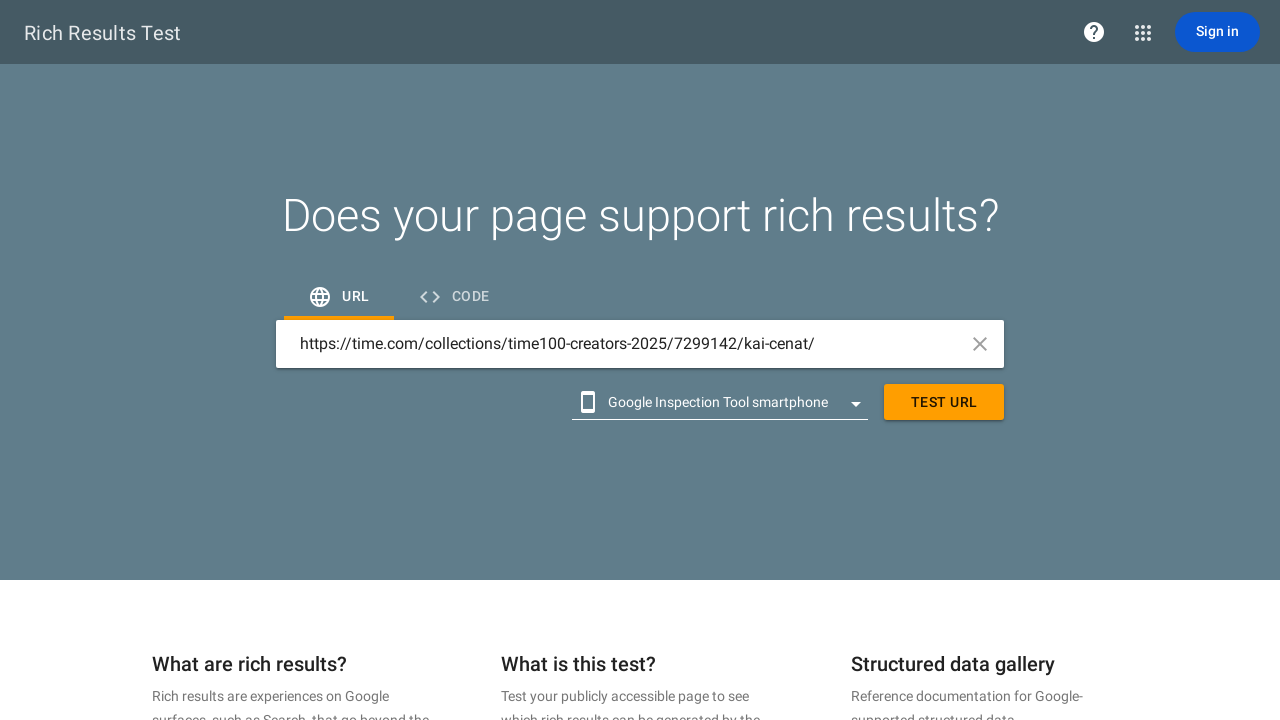

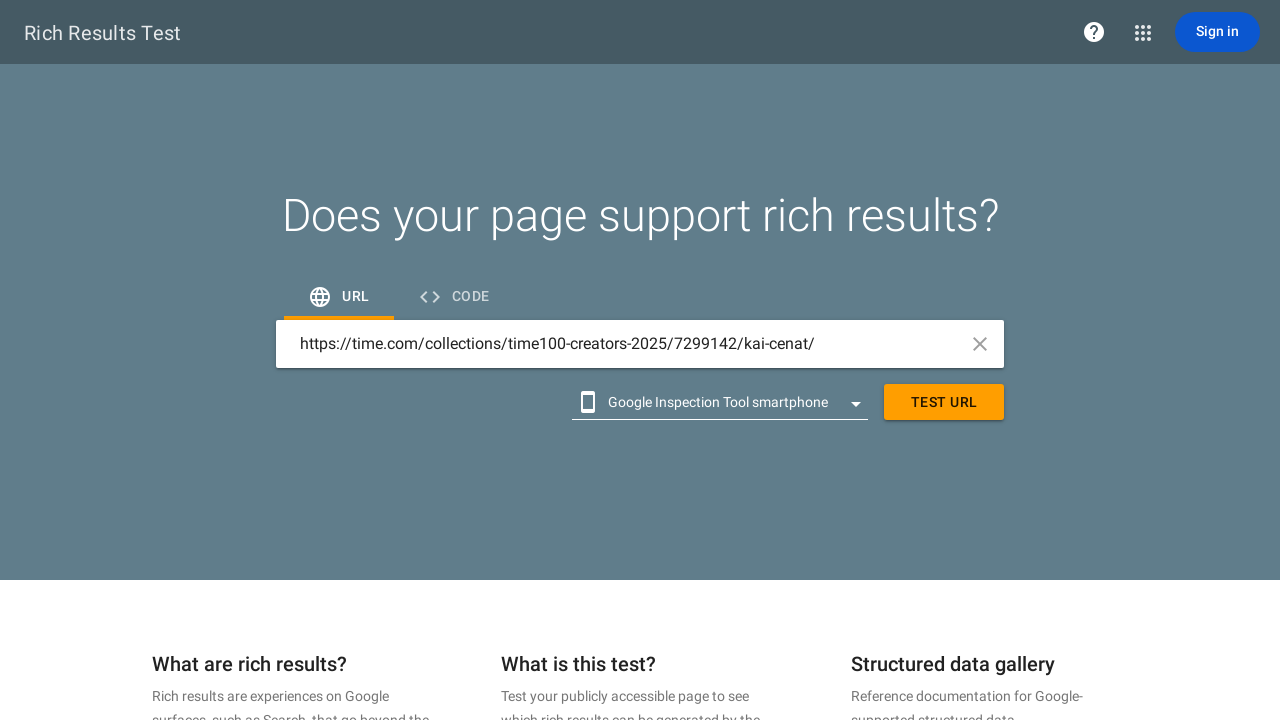